Navigates to a YouTube video page

Starting URL: https://www.youtube.com/watch?v=S5wJYCHrUQ4&t=2391s

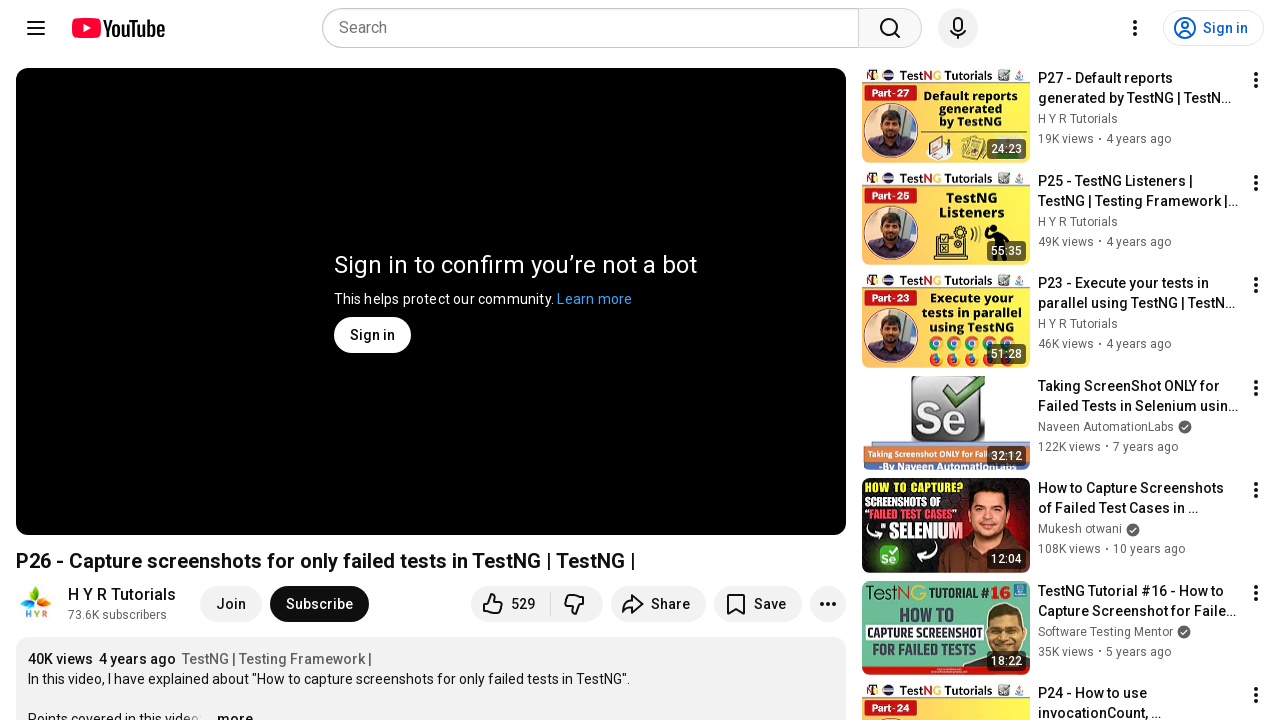

Navigated to YouTube video page
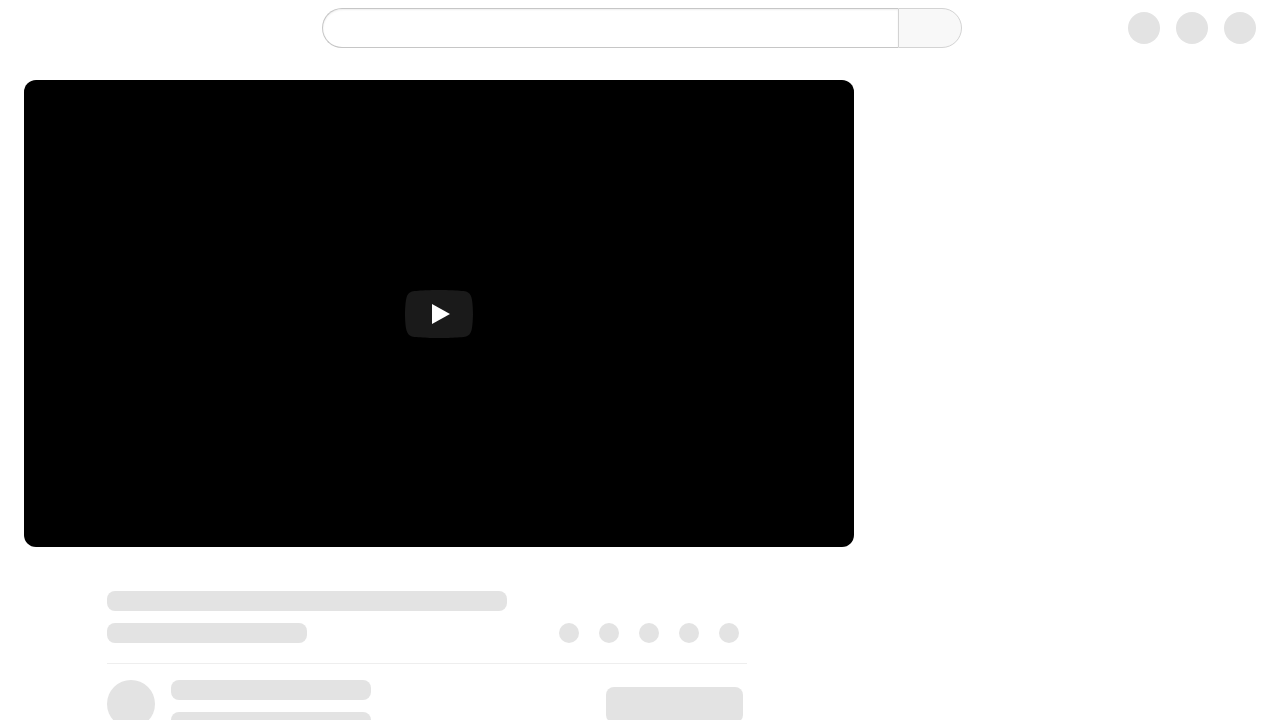

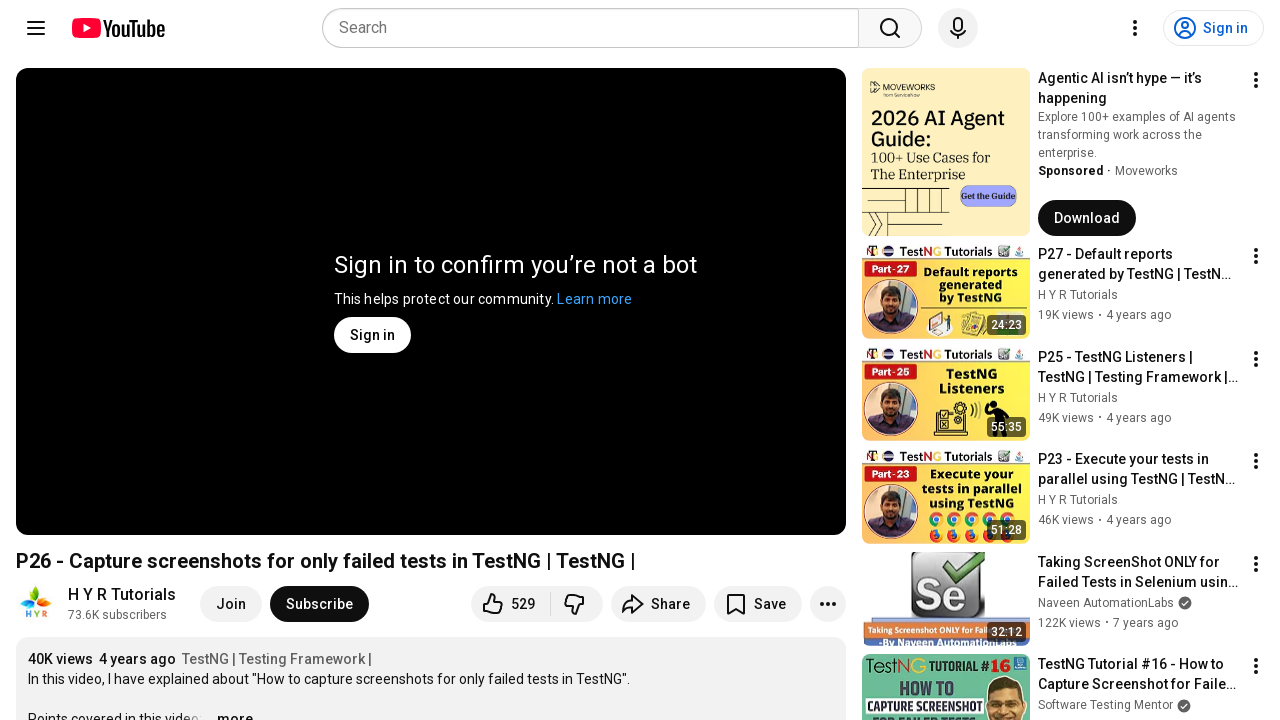